Tests that the login form displays an error message when the username field is left empty and only password is provided

Starting URL: https://www.saucedemo.com/

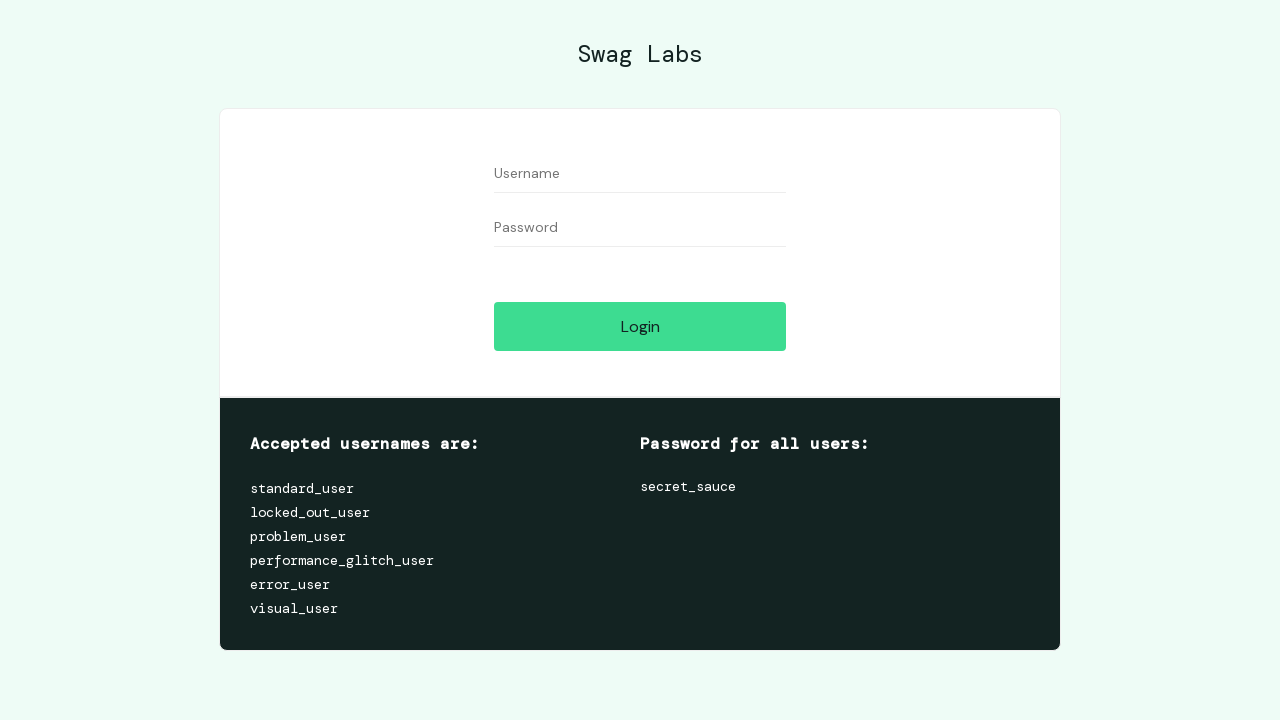

Filled password field with 'secret_sauce', leaving username empty on #password
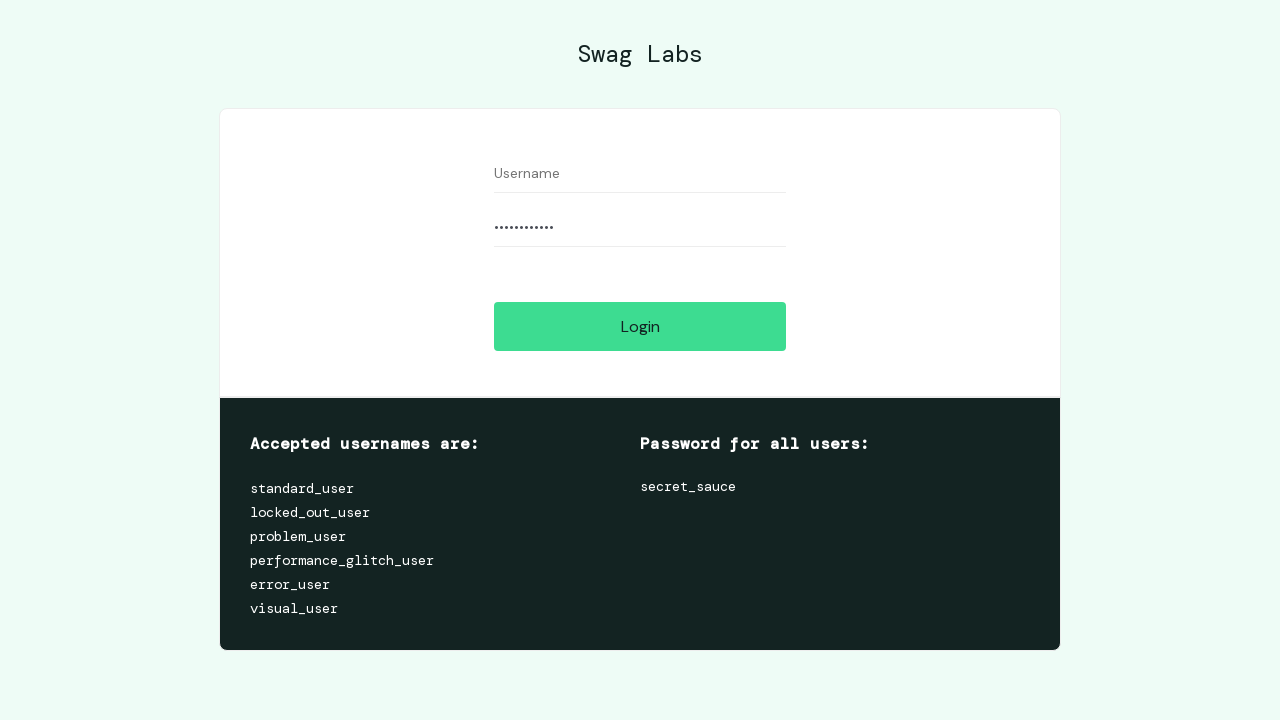

Clicked login button at (640, 326) on [name='login-button']
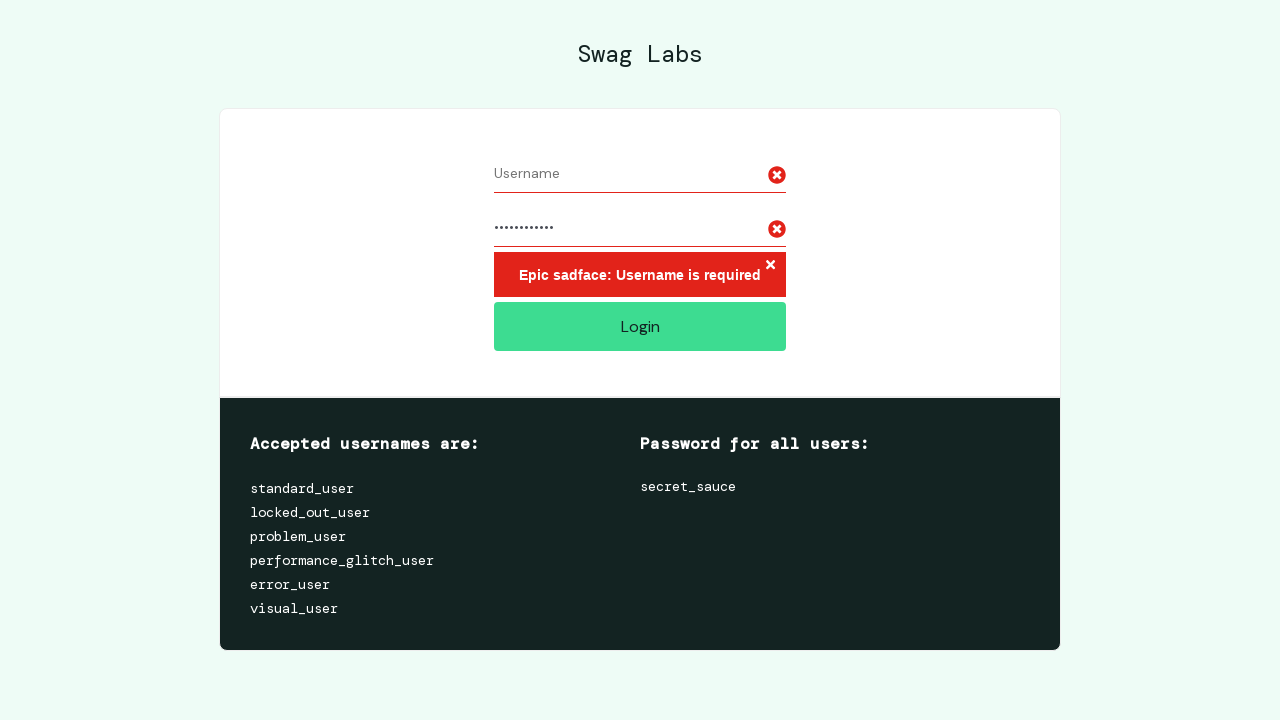

Error message displayed when username field is empty
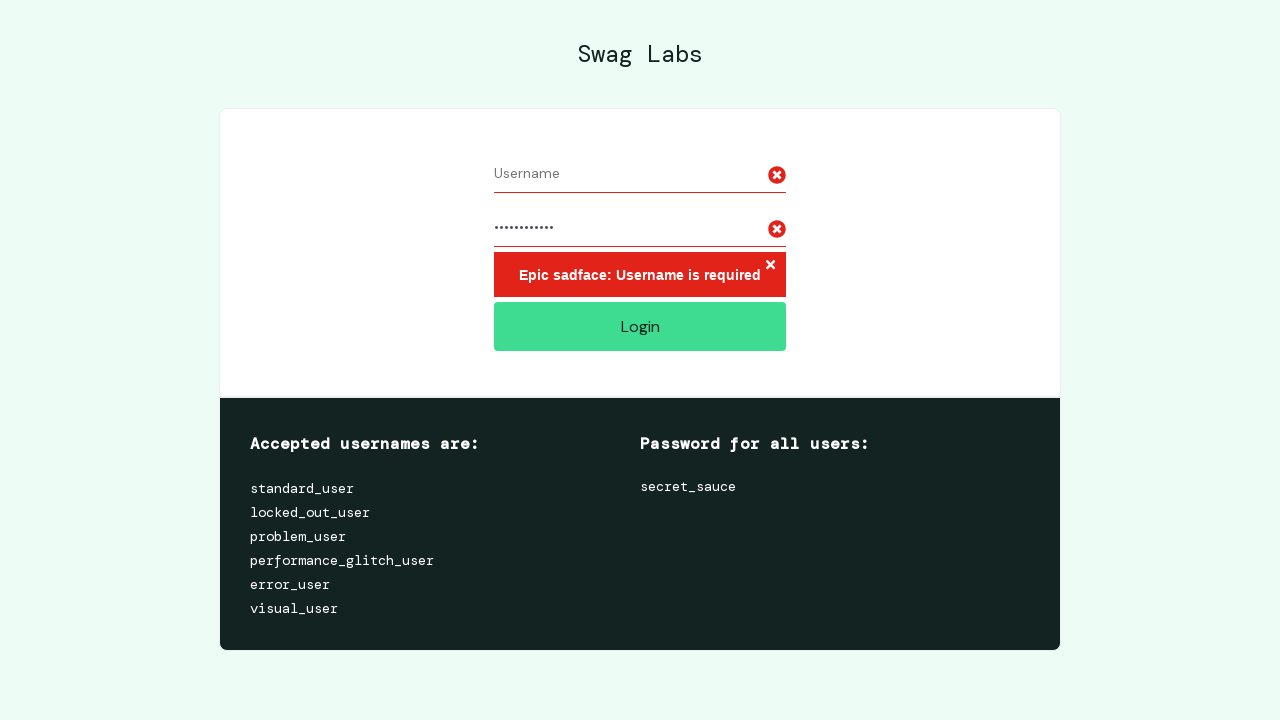

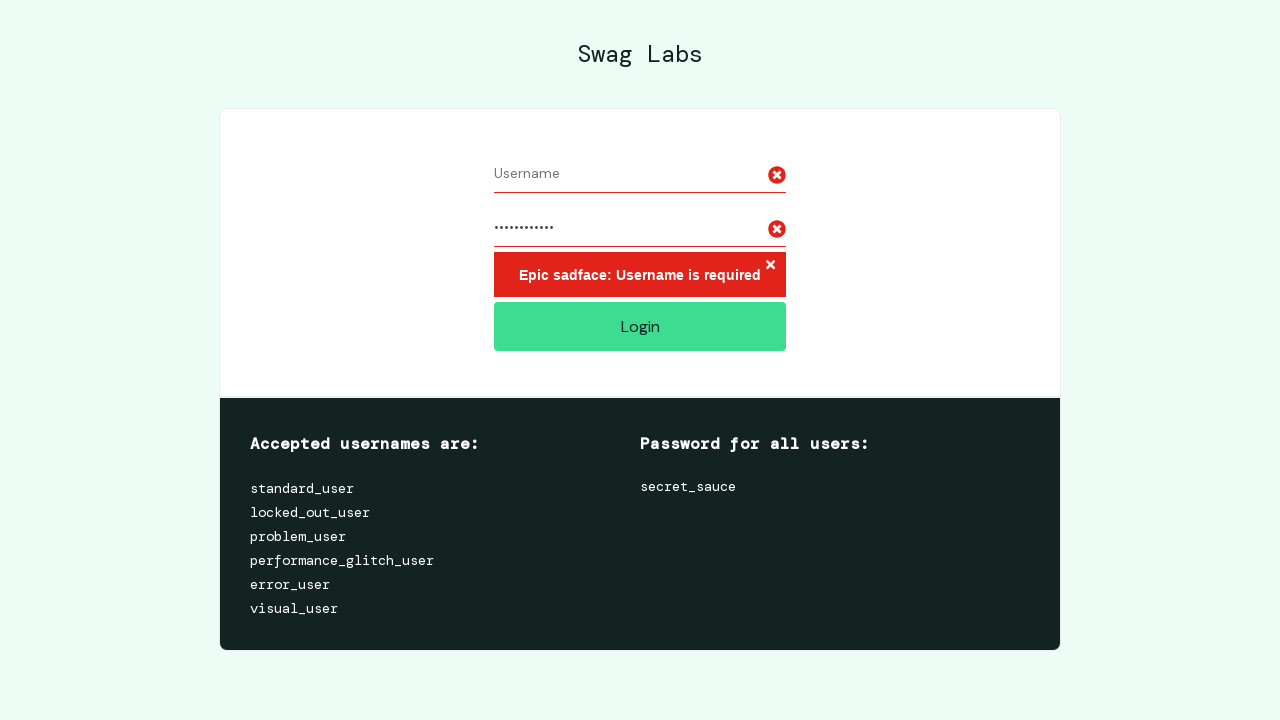